Tests dynamic checkbox controls by clicking a checkbox twice to toggle its selected state on and off

Starting URL: https://training-support.net/webelements/dynamic-controls

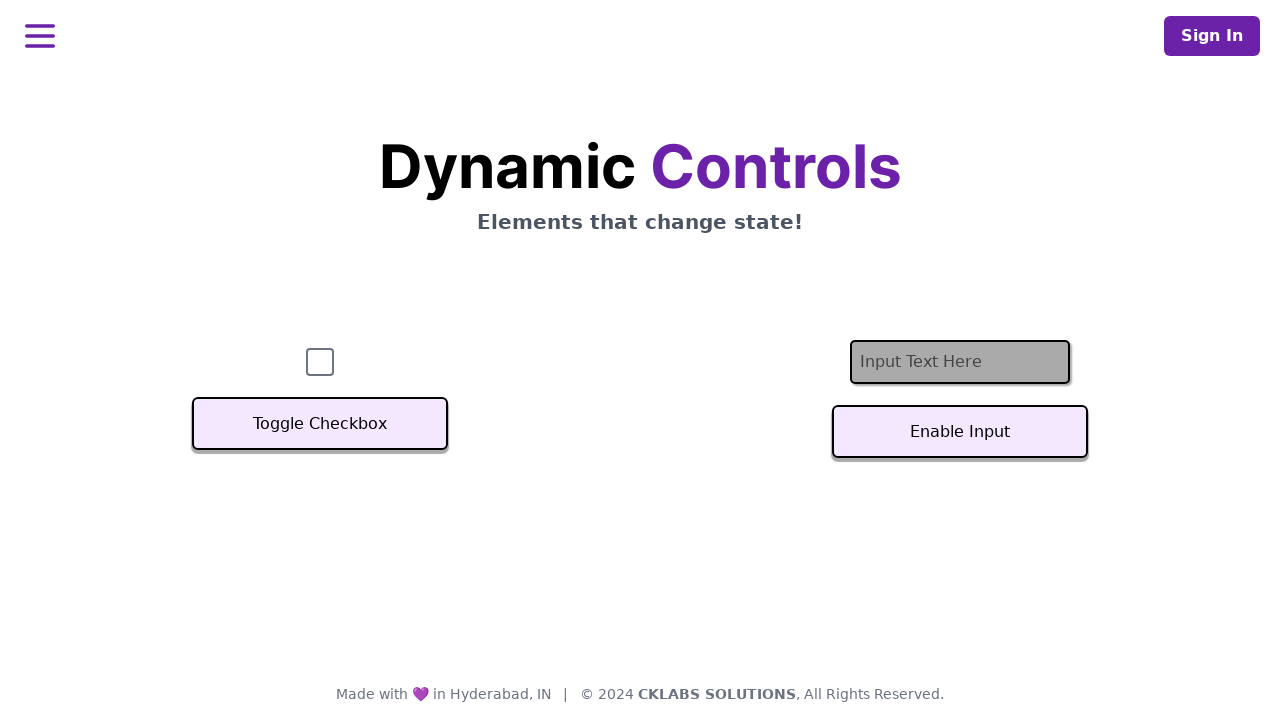

Located the dynamic checkbox element
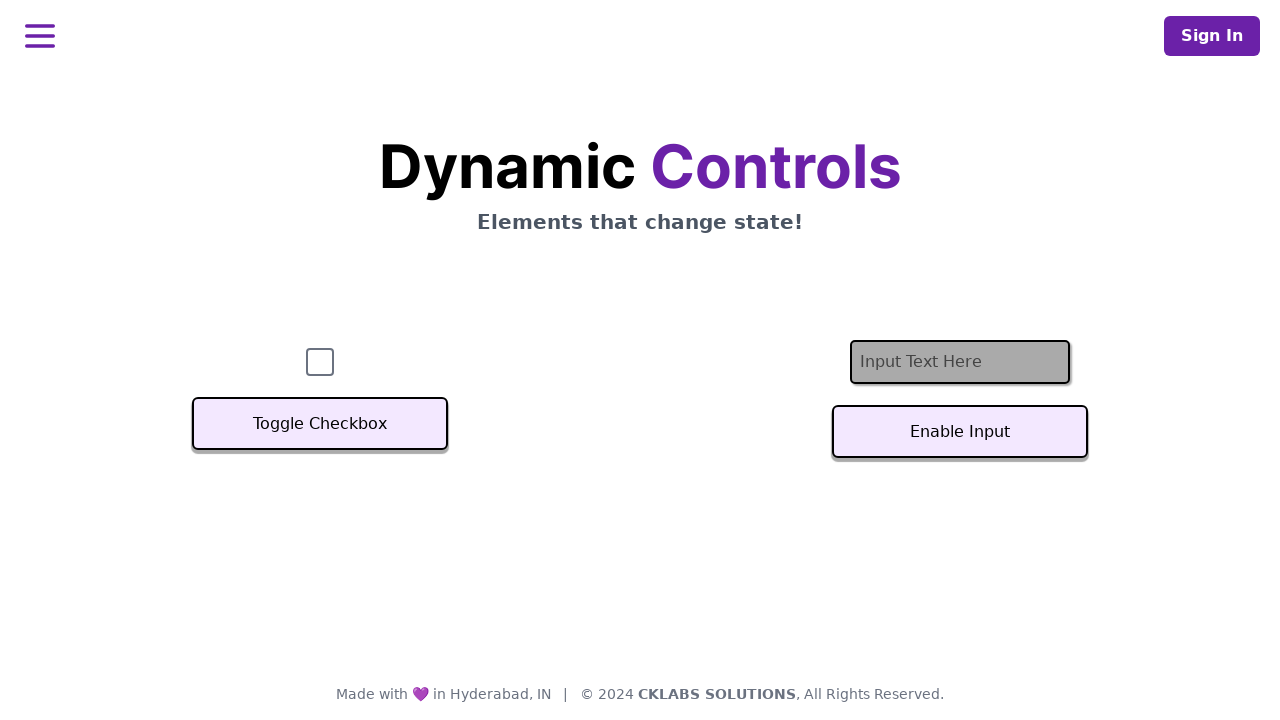

Clicked checkbox to select it at (320, 362) on #checkbox
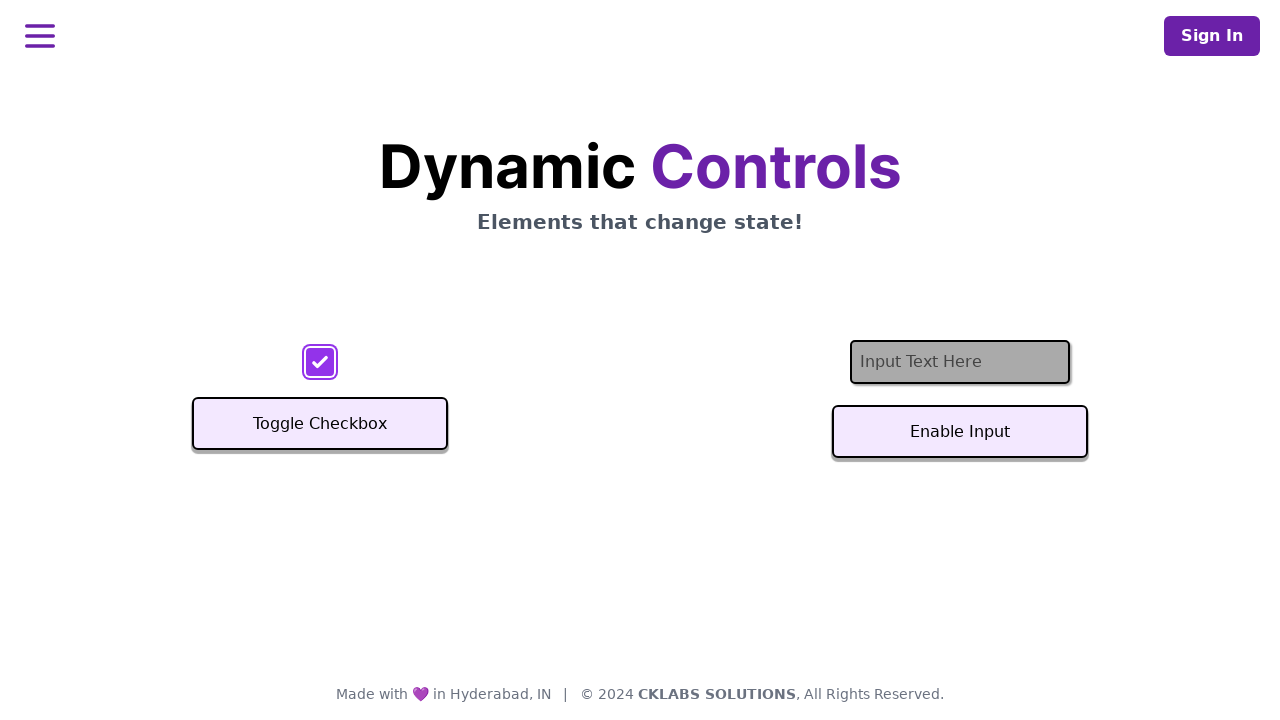

Clicked checkbox again to deselect it at (320, 362) on #checkbox
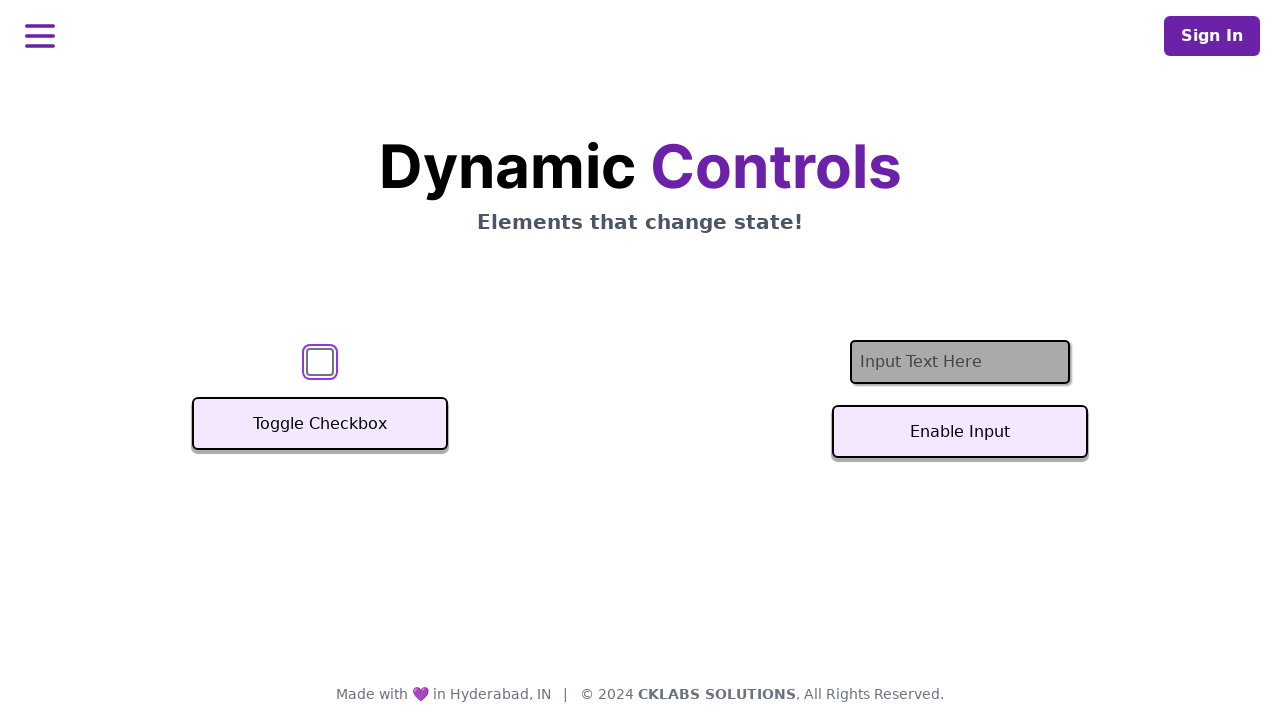

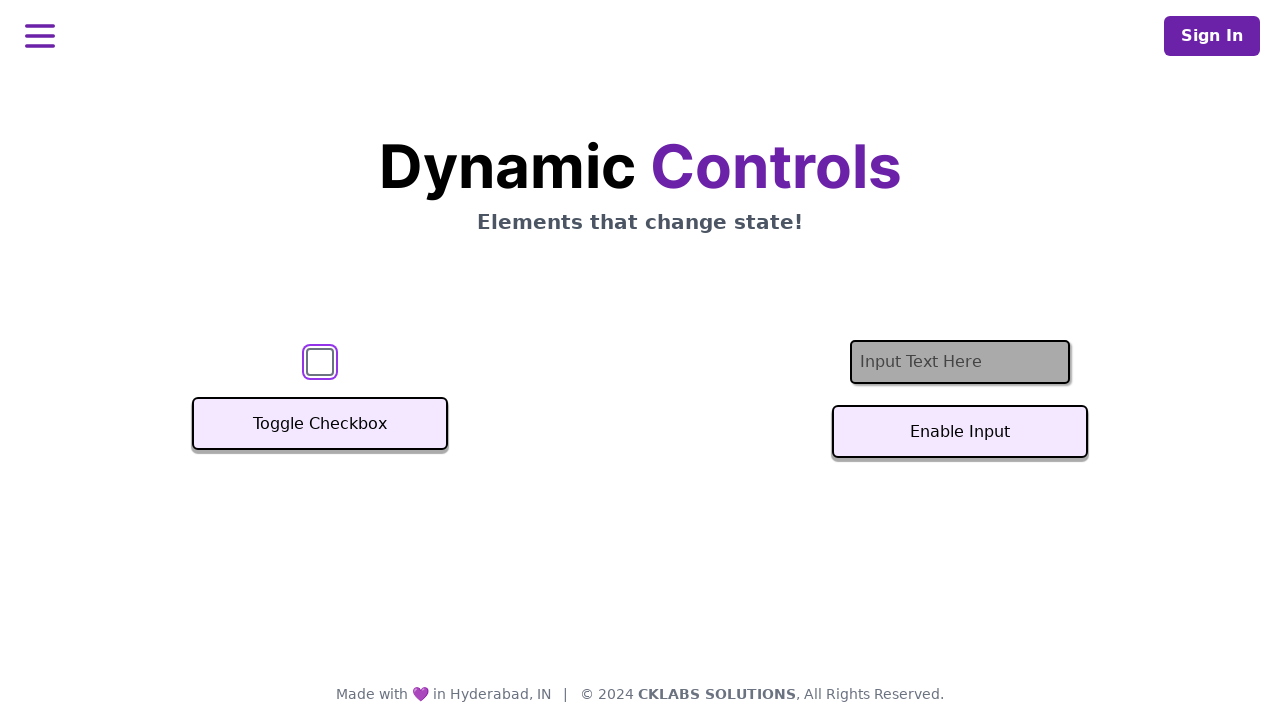